Tests JavaScript alert functionality by clicking an alert button, accepting the alert, and verifying the result text

Starting URL: https://the-internet.herokuapp.com/javascript_alerts

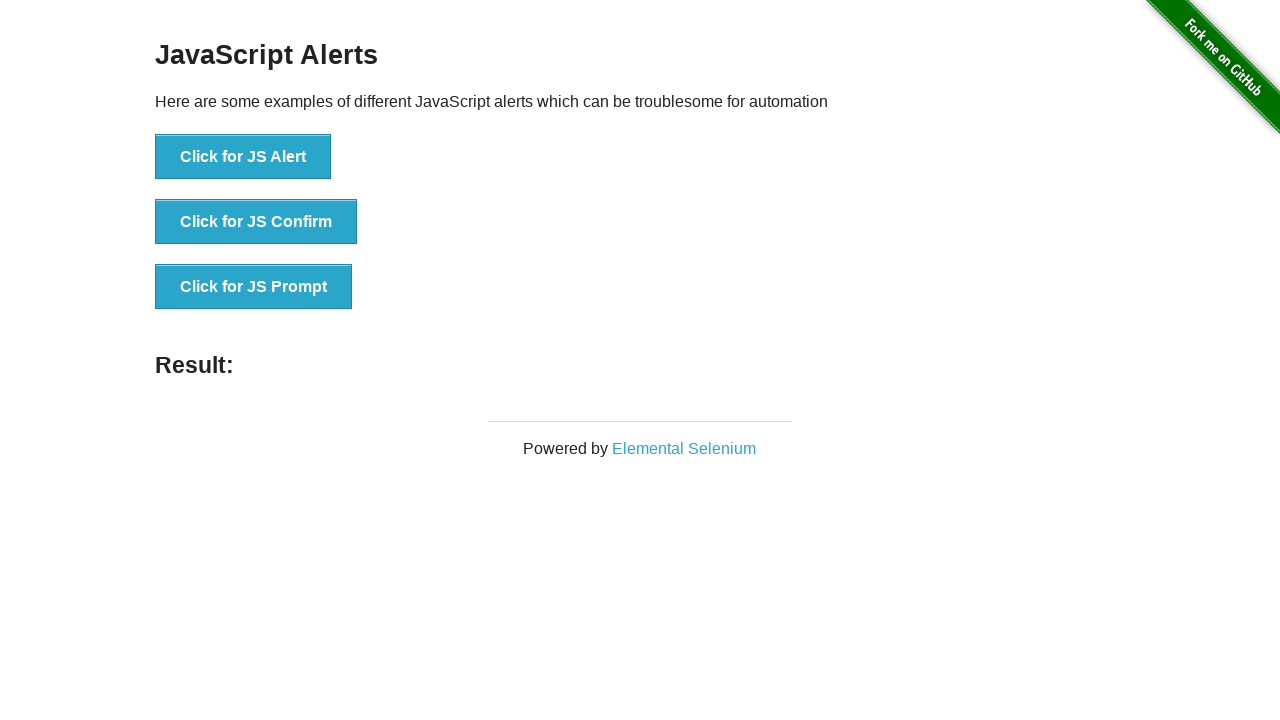

Clicked the JavaScript alert button at (243, 157) on xpath=//button[@onclick='jsAlert()']
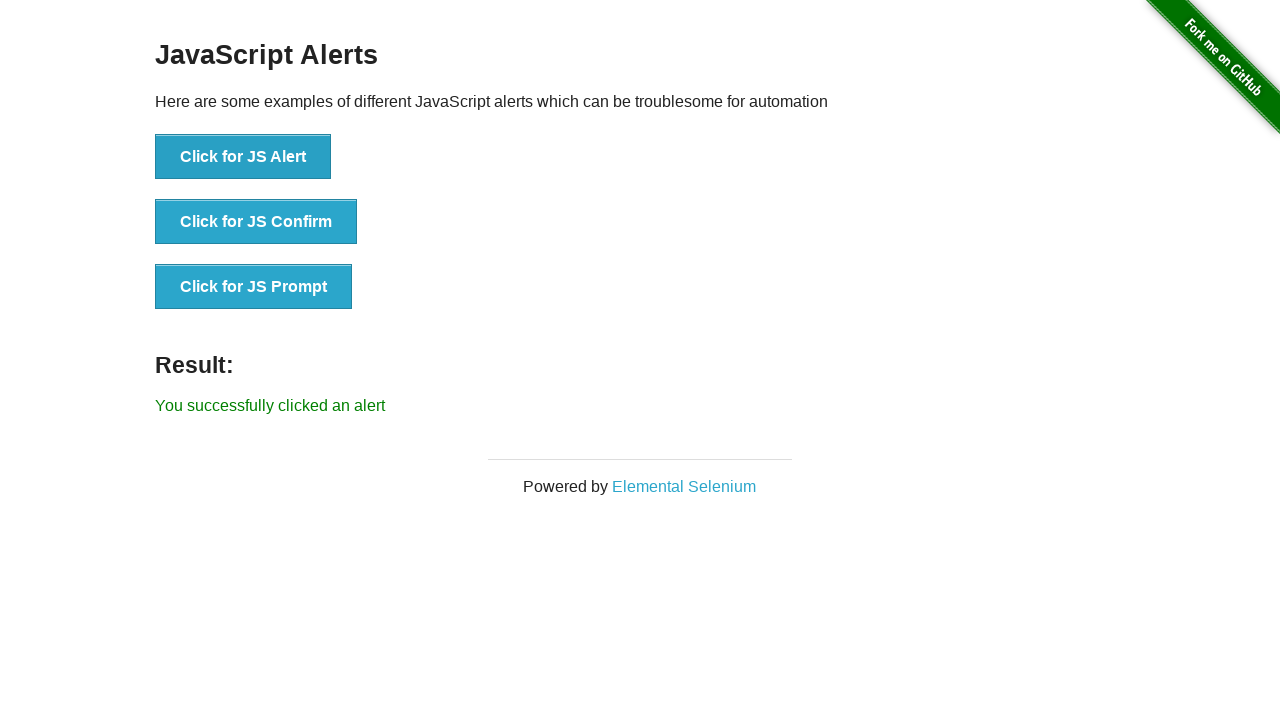

Set up dialog handler to accept alerts
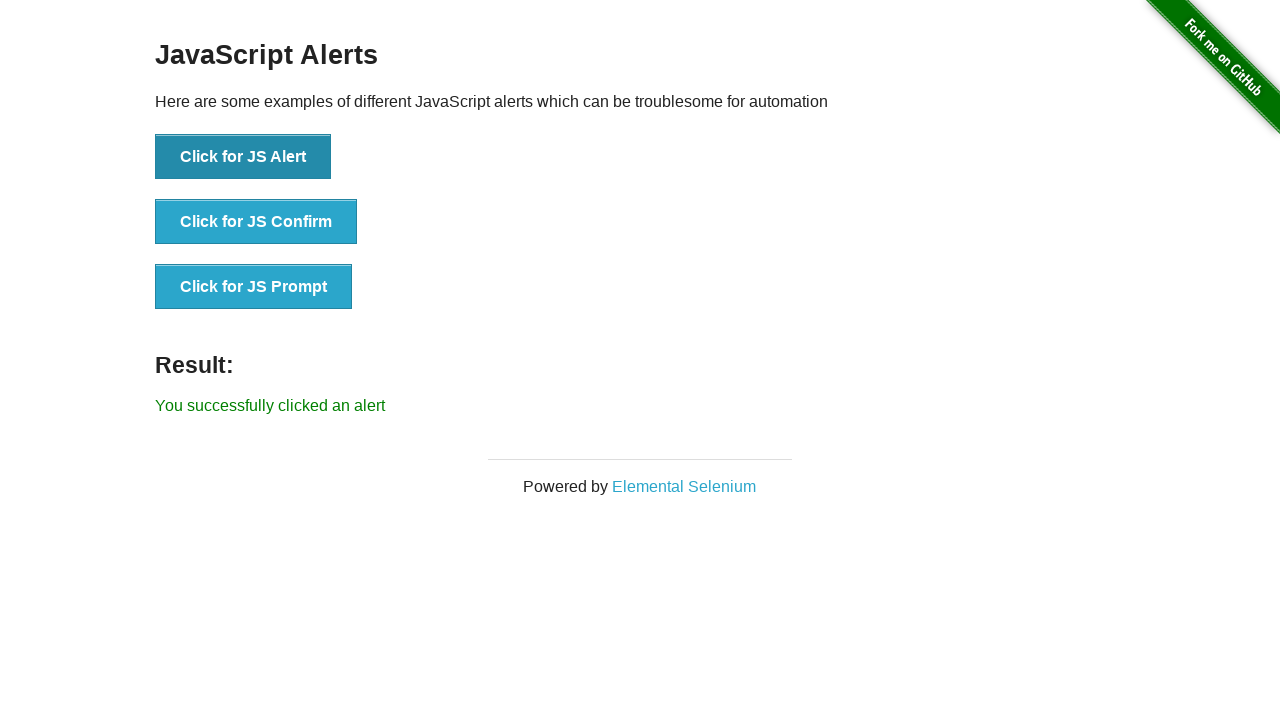

Waited for result element to appear
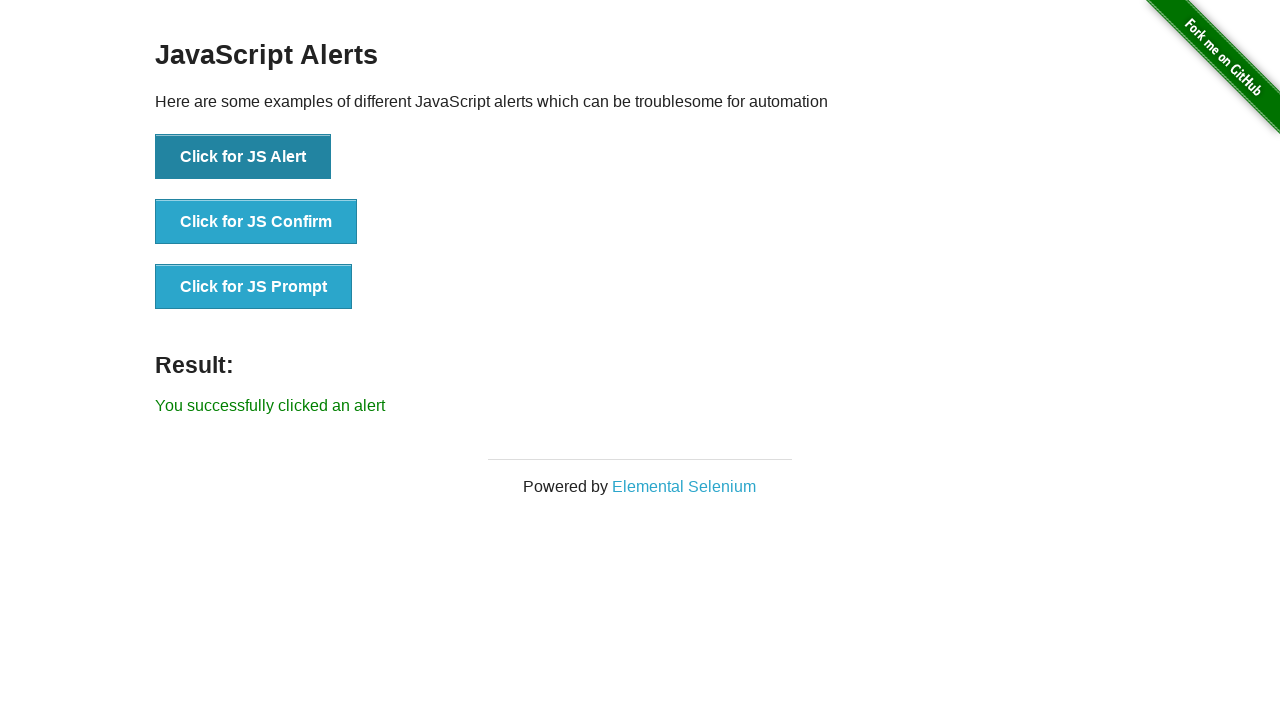

Retrieved result text content
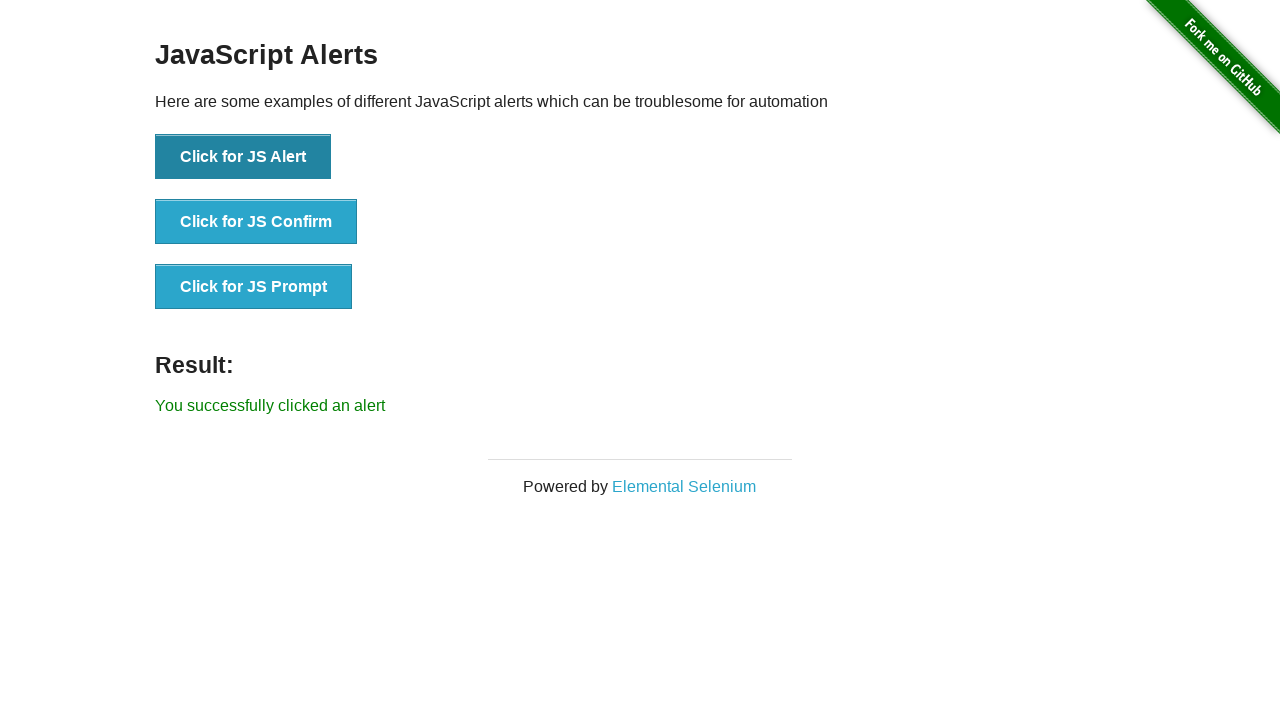

Verified result text matches expected value
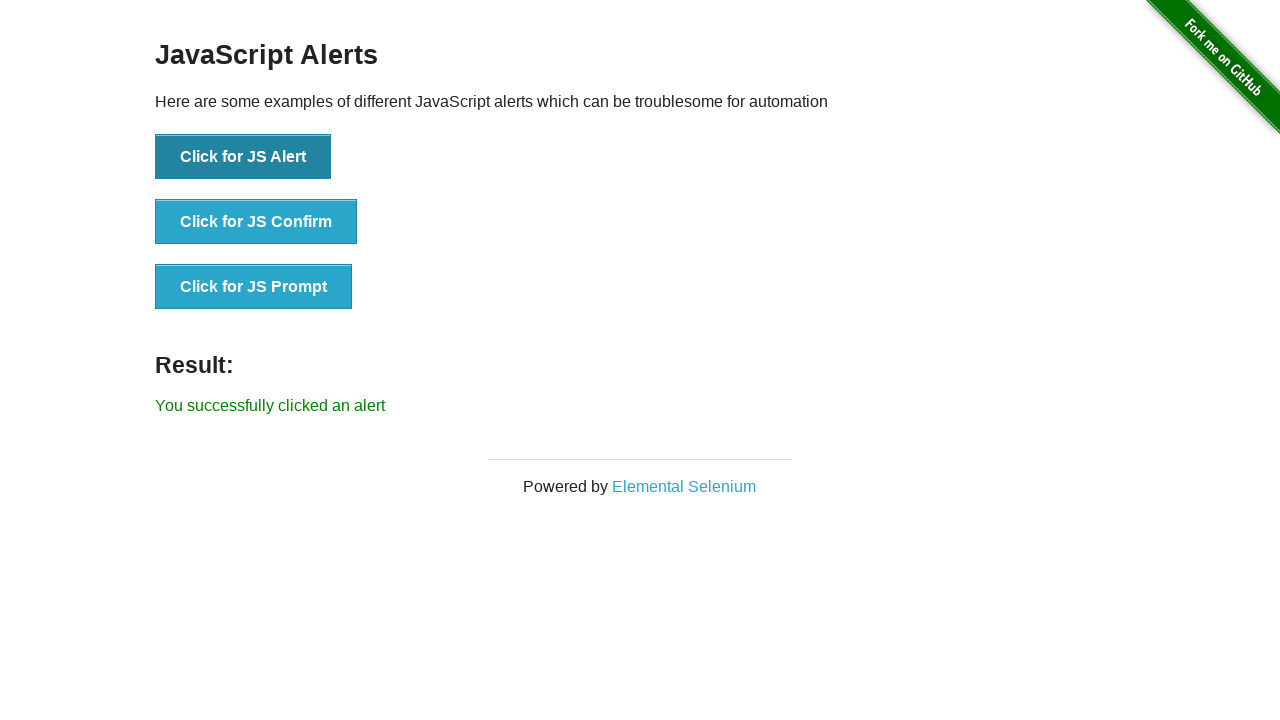

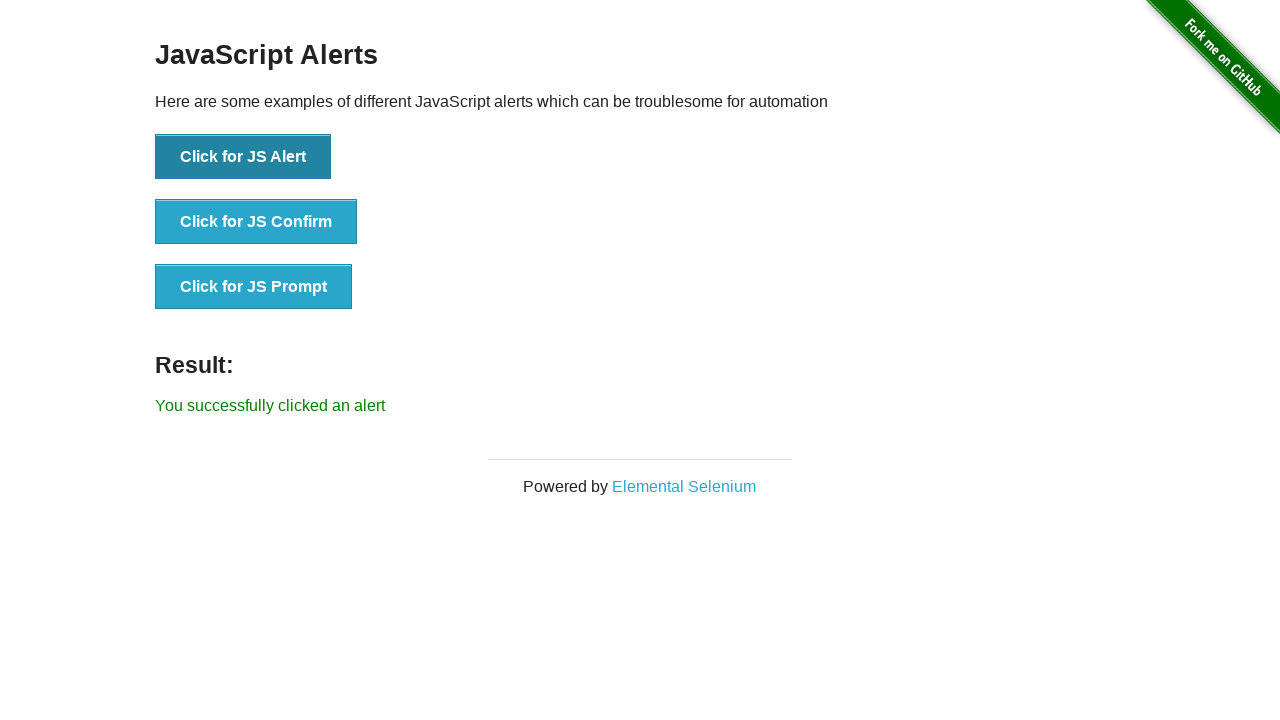